Tests that the currently applied filter link is highlighted

Starting URL: https://demo.playwright.dev/todomvc

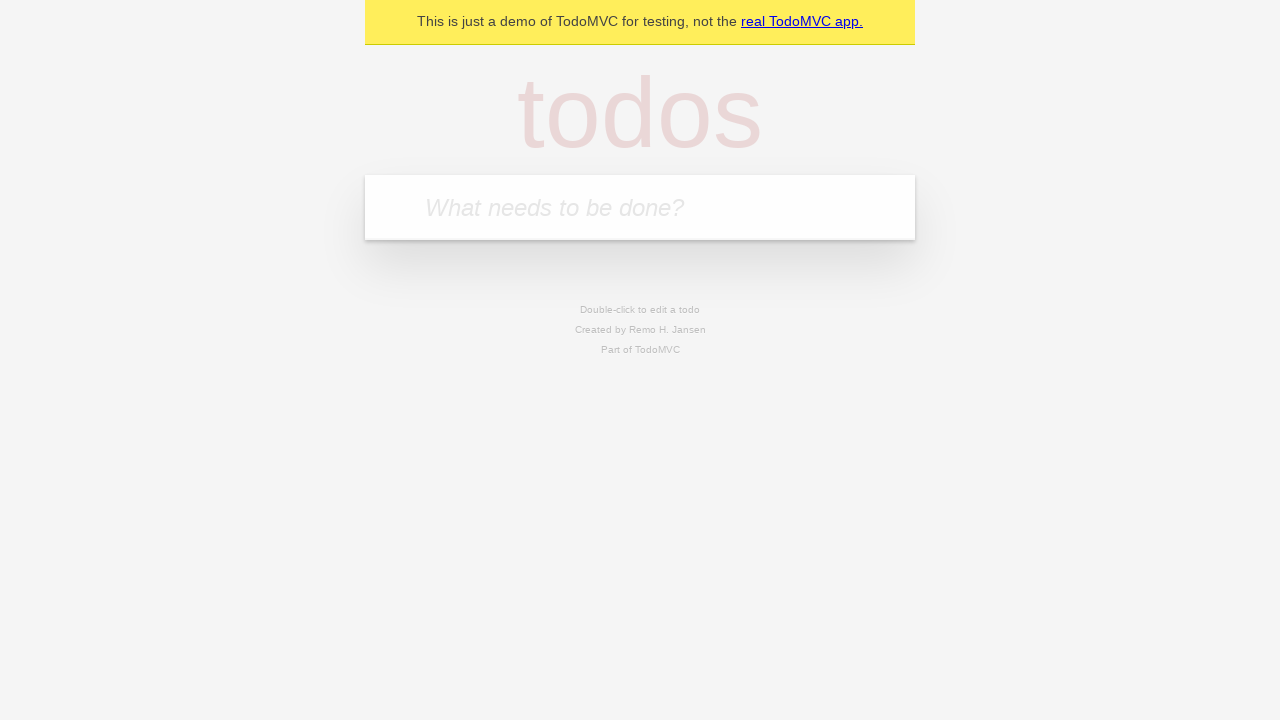

Filled todo input with 'buy some cheese' on internal:attr=[placeholder="What needs to be done?"i]
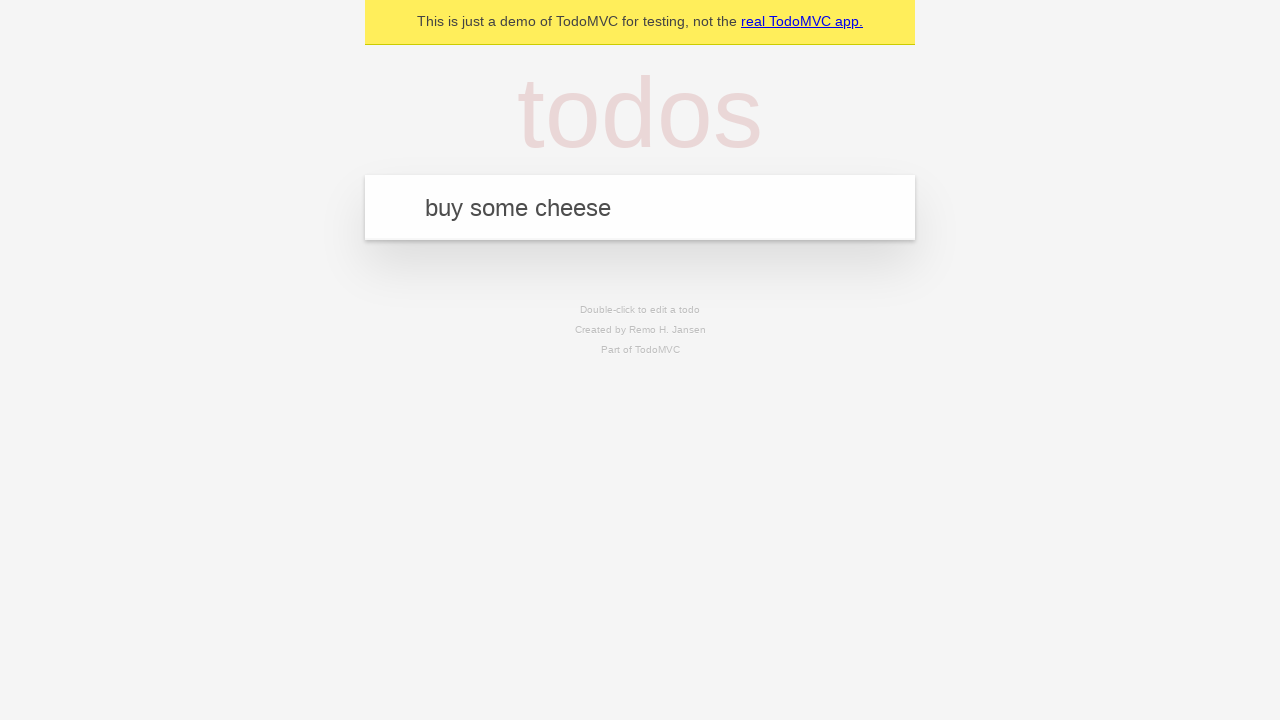

Pressed Enter to add first todo on internal:attr=[placeholder="What needs to be done?"i]
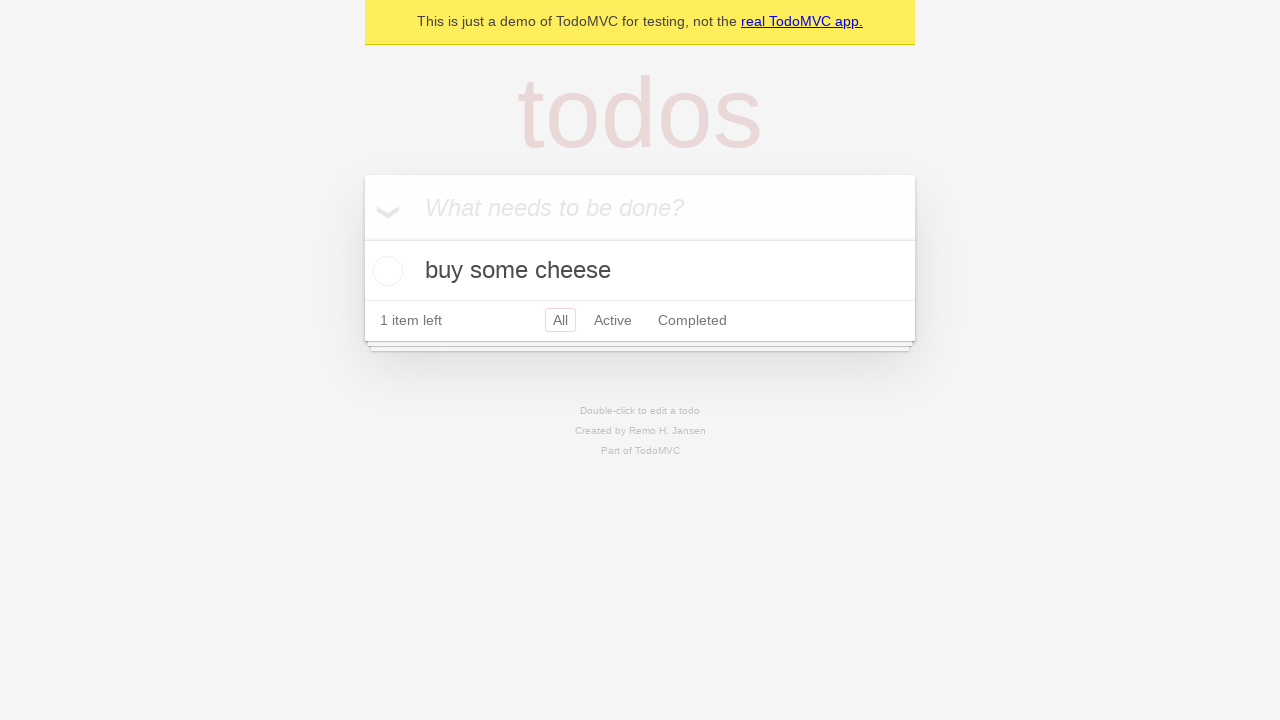

Filled todo input with 'feed the cat' on internal:attr=[placeholder="What needs to be done?"i]
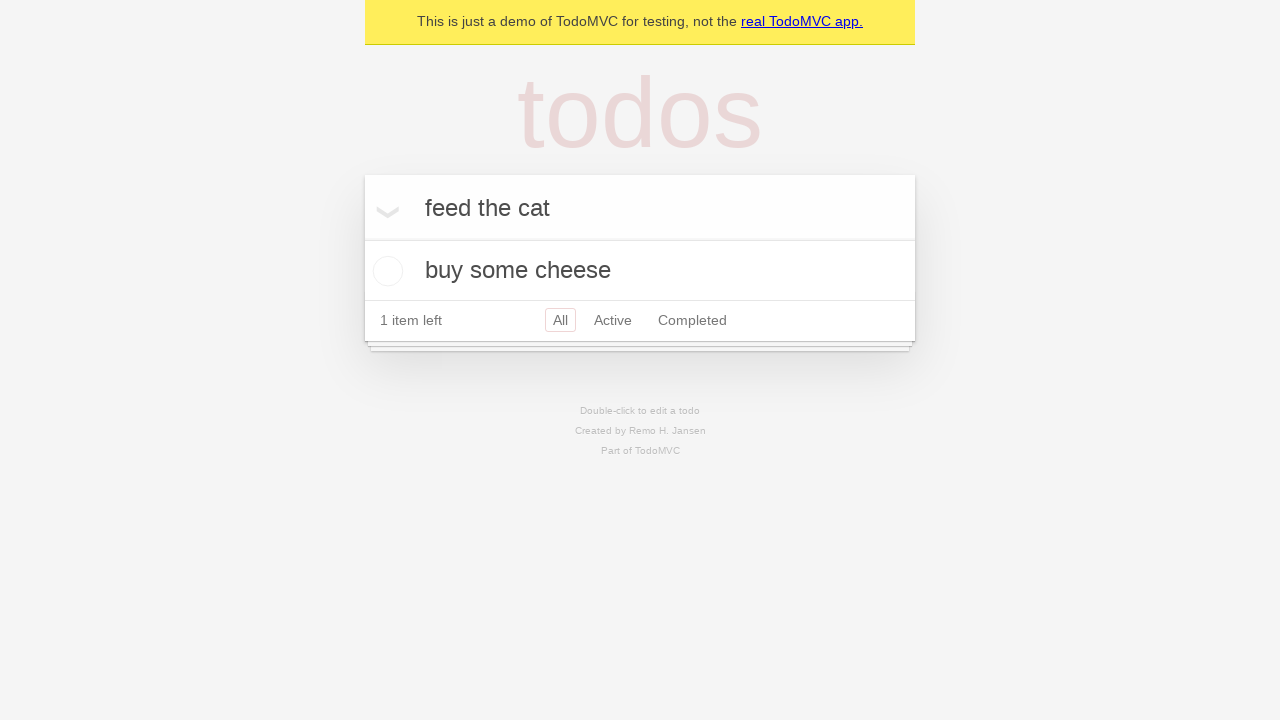

Pressed Enter to add second todo on internal:attr=[placeholder="What needs to be done?"i]
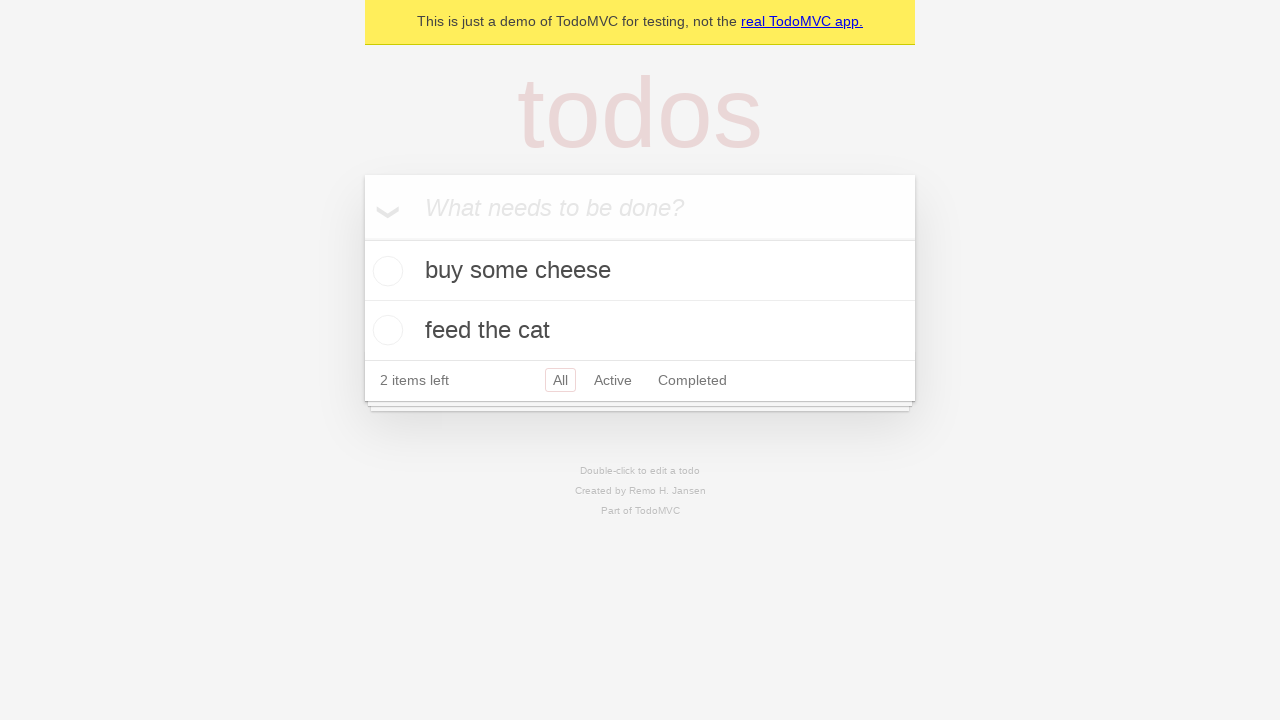

Filled todo input with 'book a doctors appointment' on internal:attr=[placeholder="What needs to be done?"i]
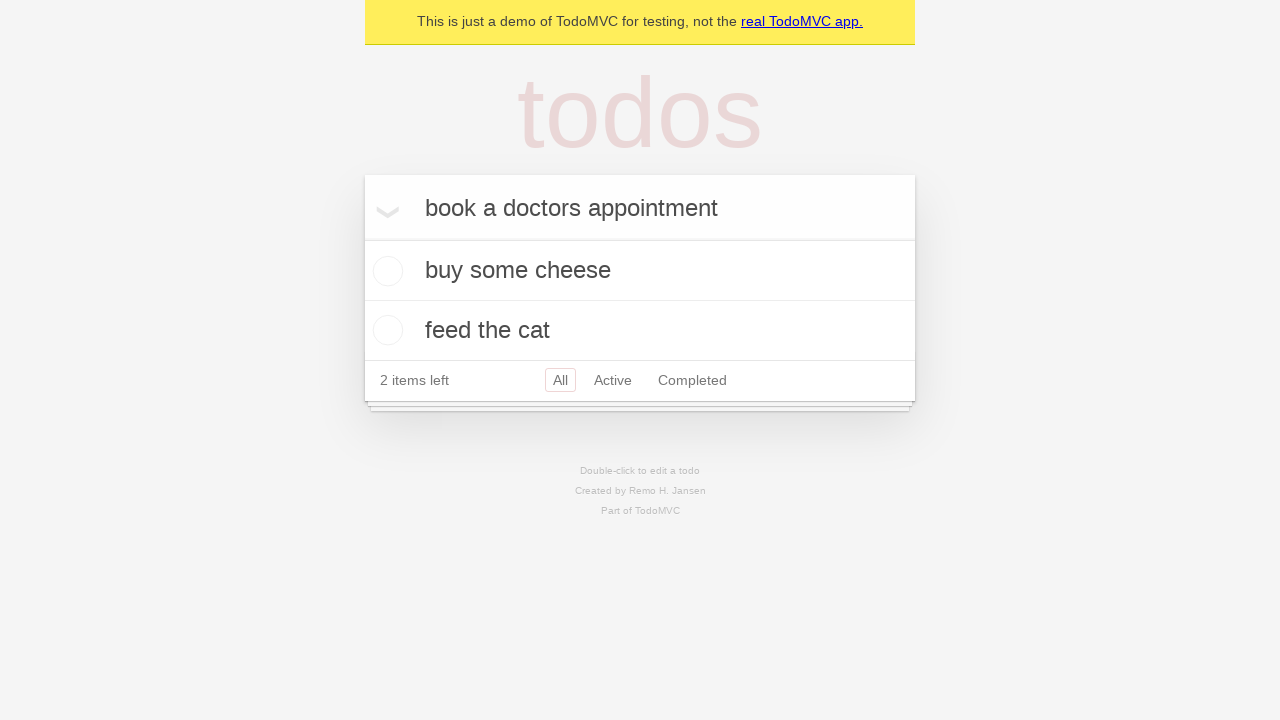

Pressed Enter to add third todo on internal:attr=[placeholder="What needs to be done?"i]
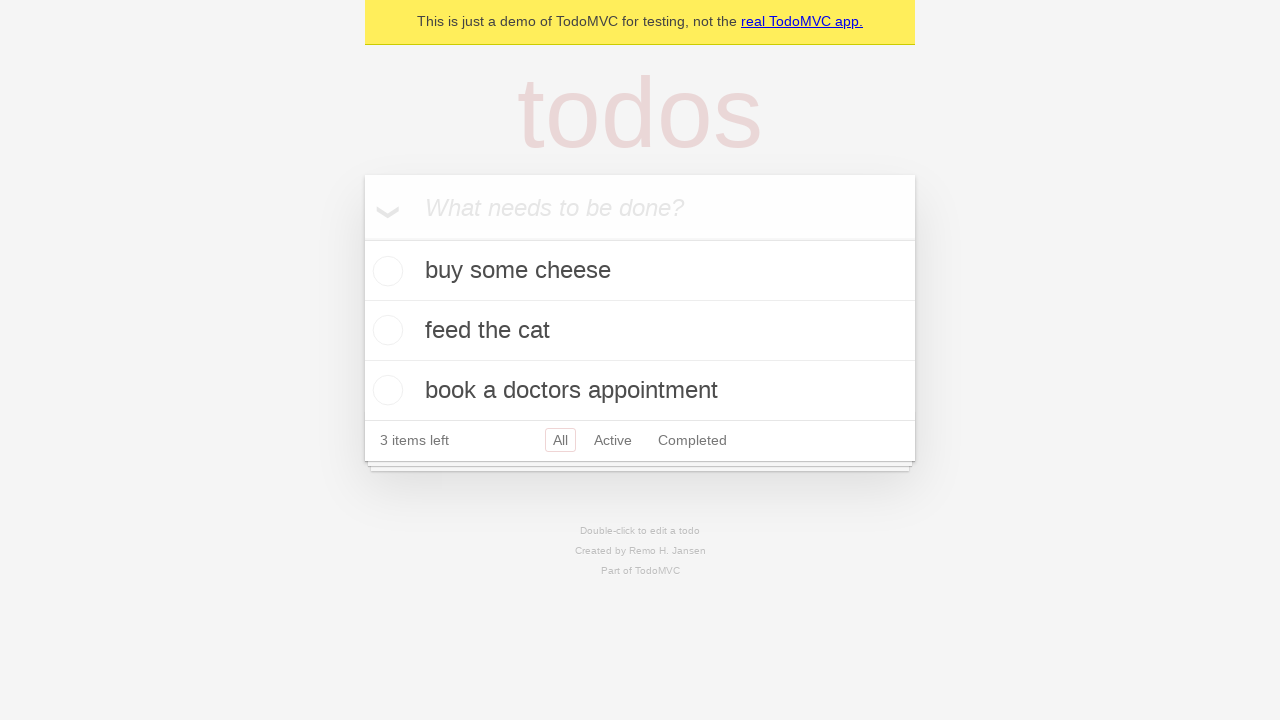

Clicked Active filter link at (613, 440) on internal:role=link[name="Active"i]
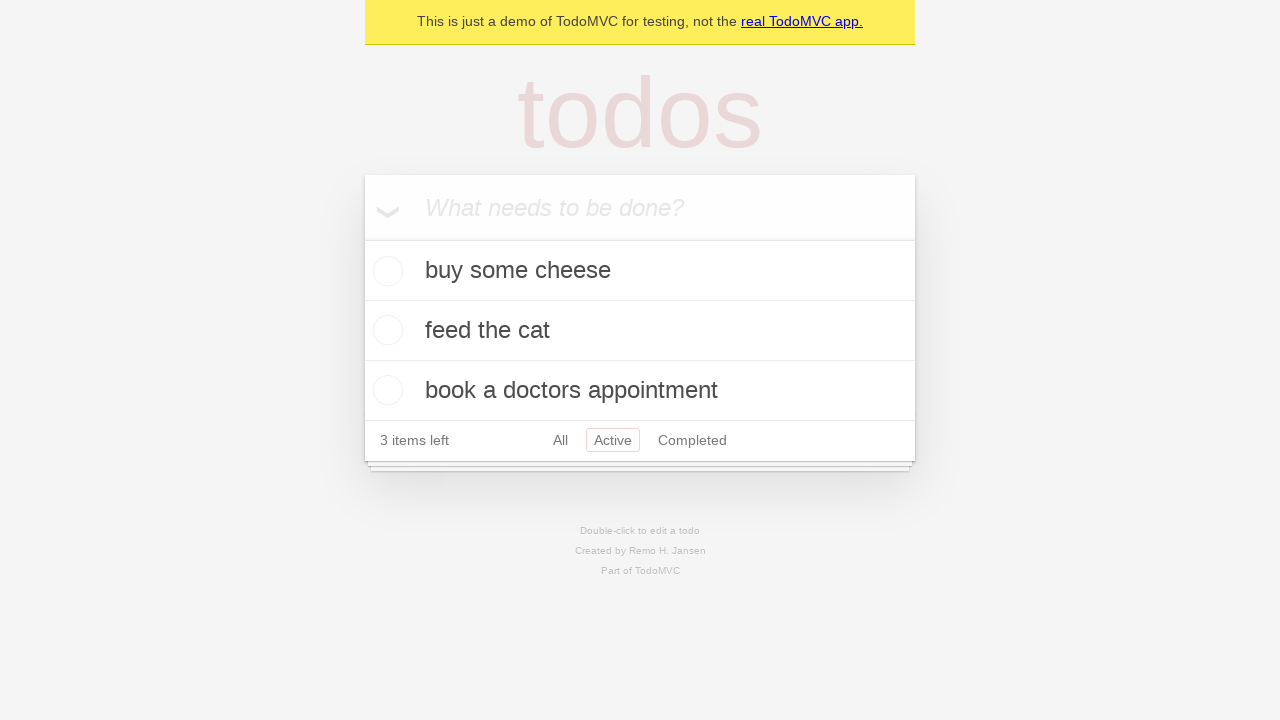

Clicked Completed filter link to verify it is highlighted as currently applied filter at (692, 440) on internal:role=link[name="Completed"i]
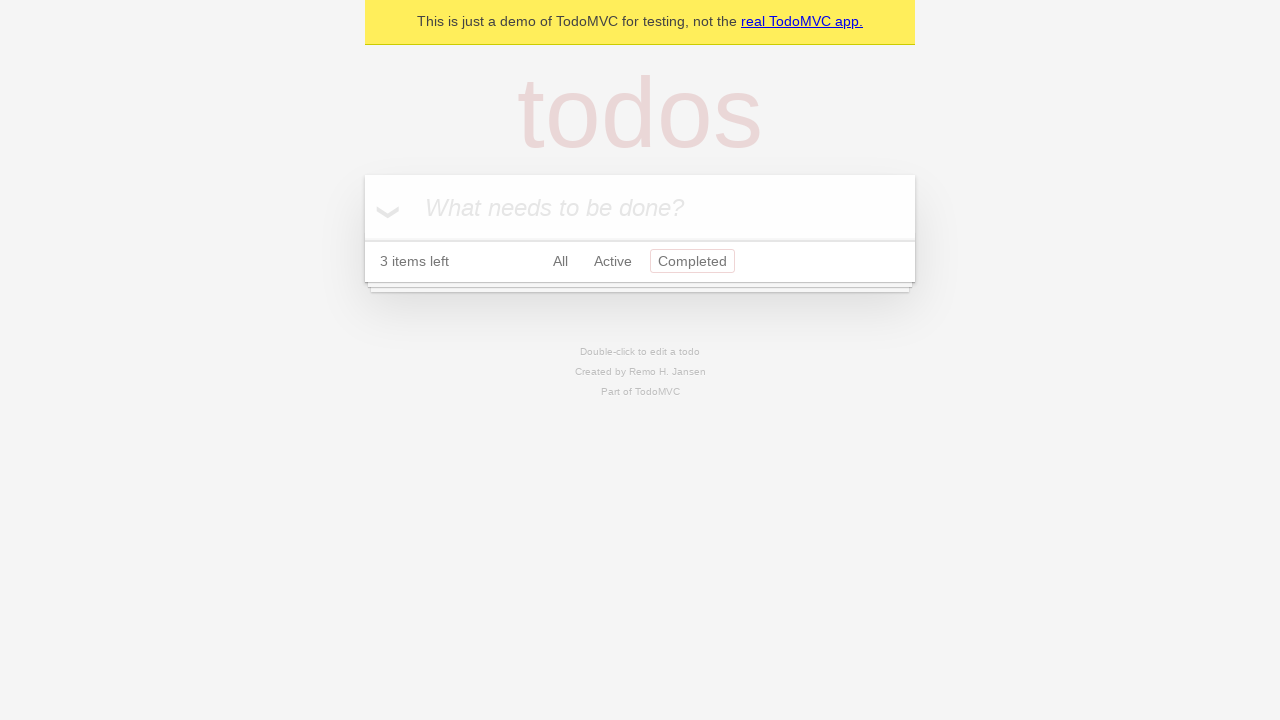

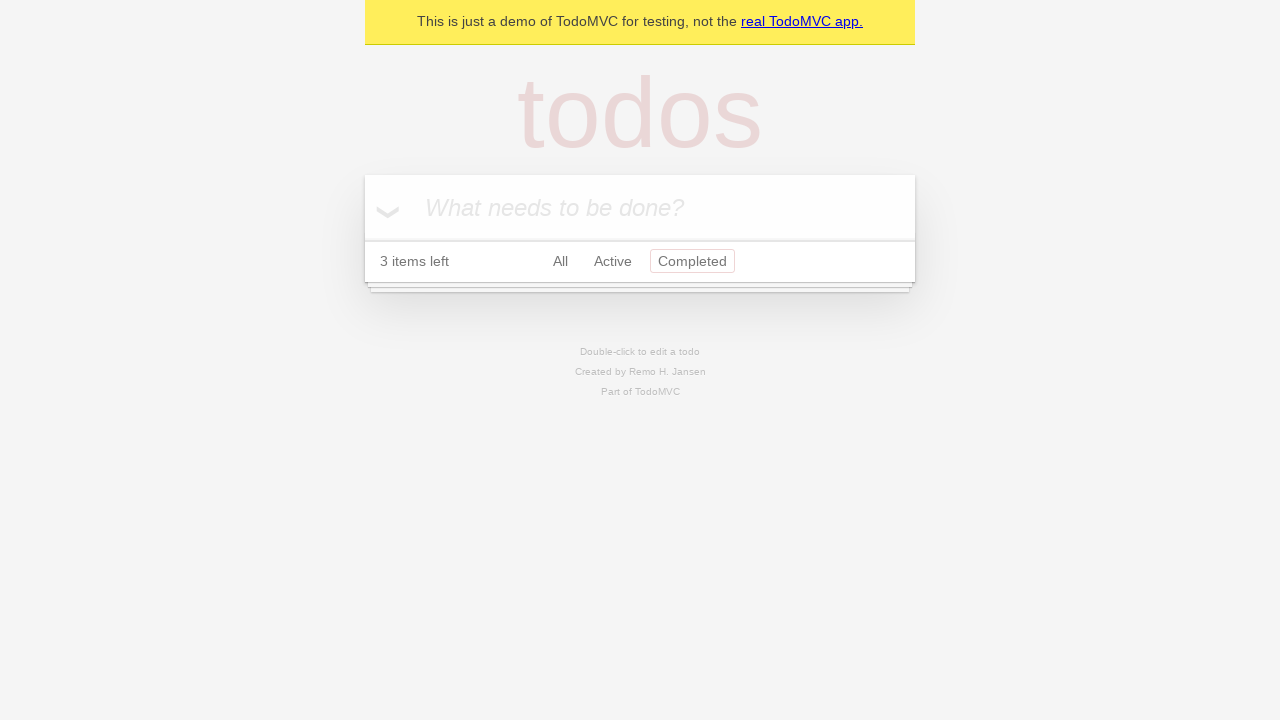